Tests dynamic controls by verifying a text input field's enabled state, clicking a toggle button to change it, and verifying the state has changed.

Starting URL: https://v1.training-support.net/selenium/dynamic-controls

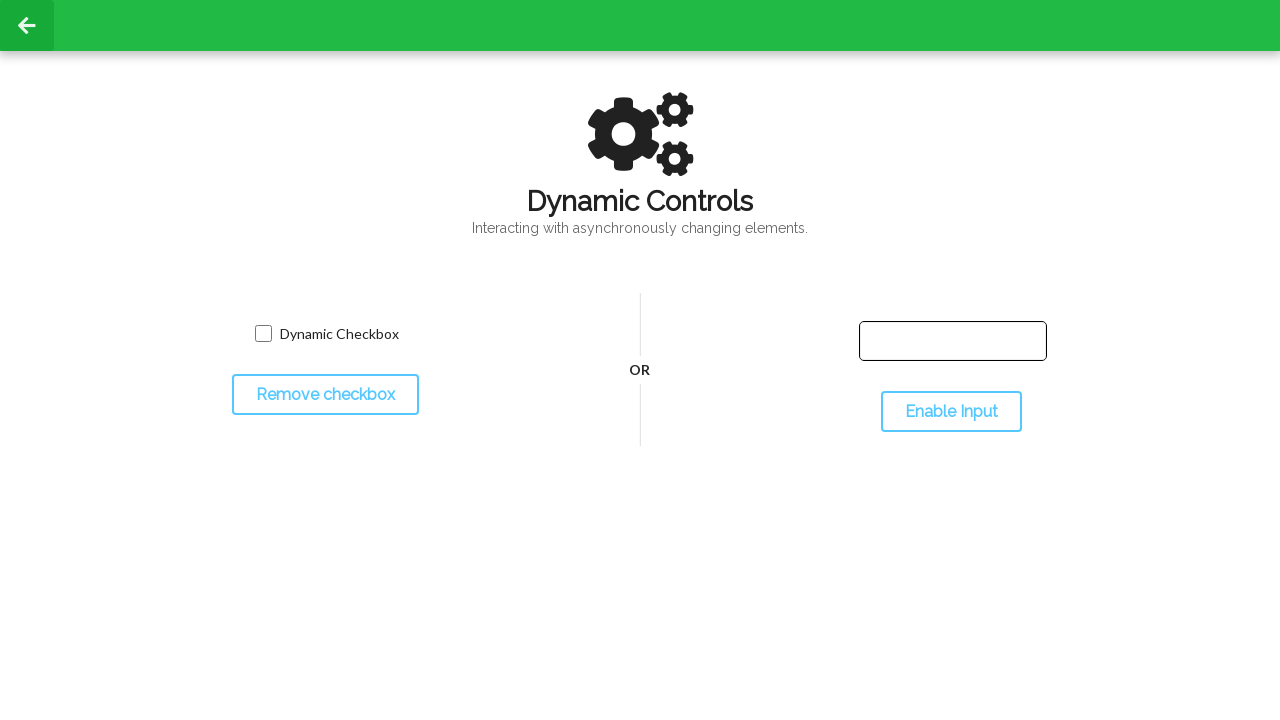

Located the text input field with ID 'input-text'
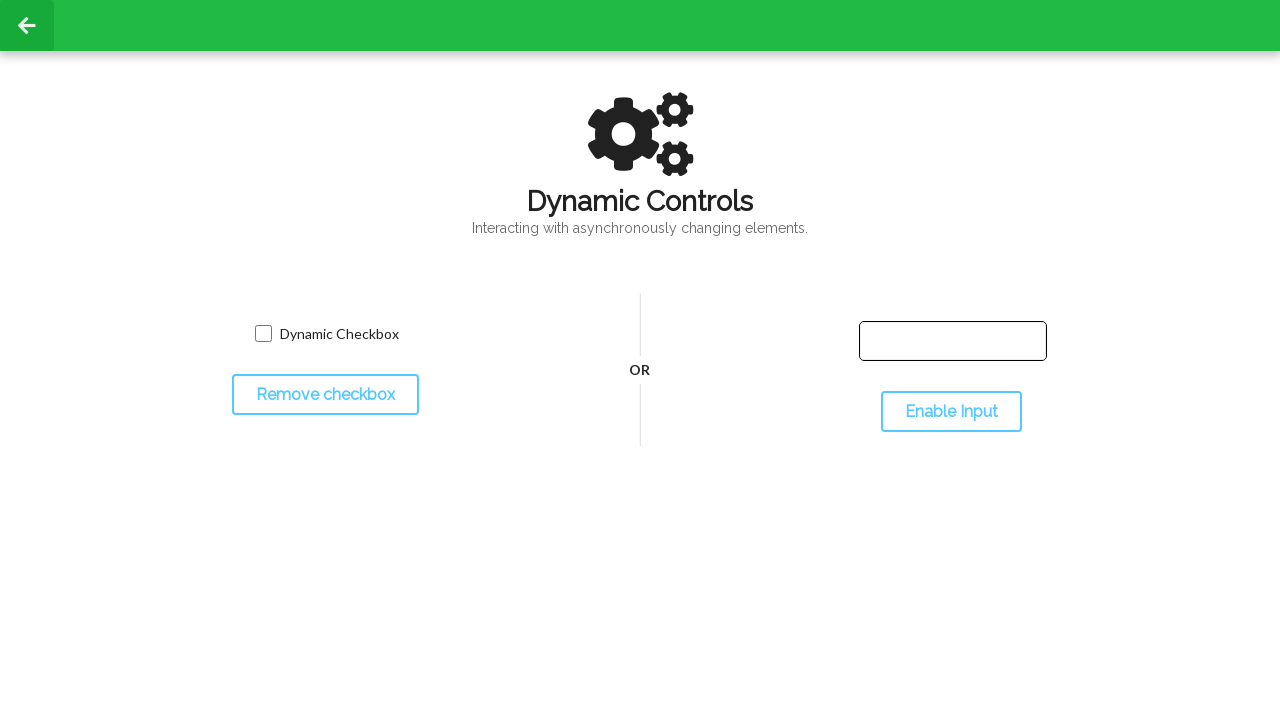

Waited for text input field to be visible
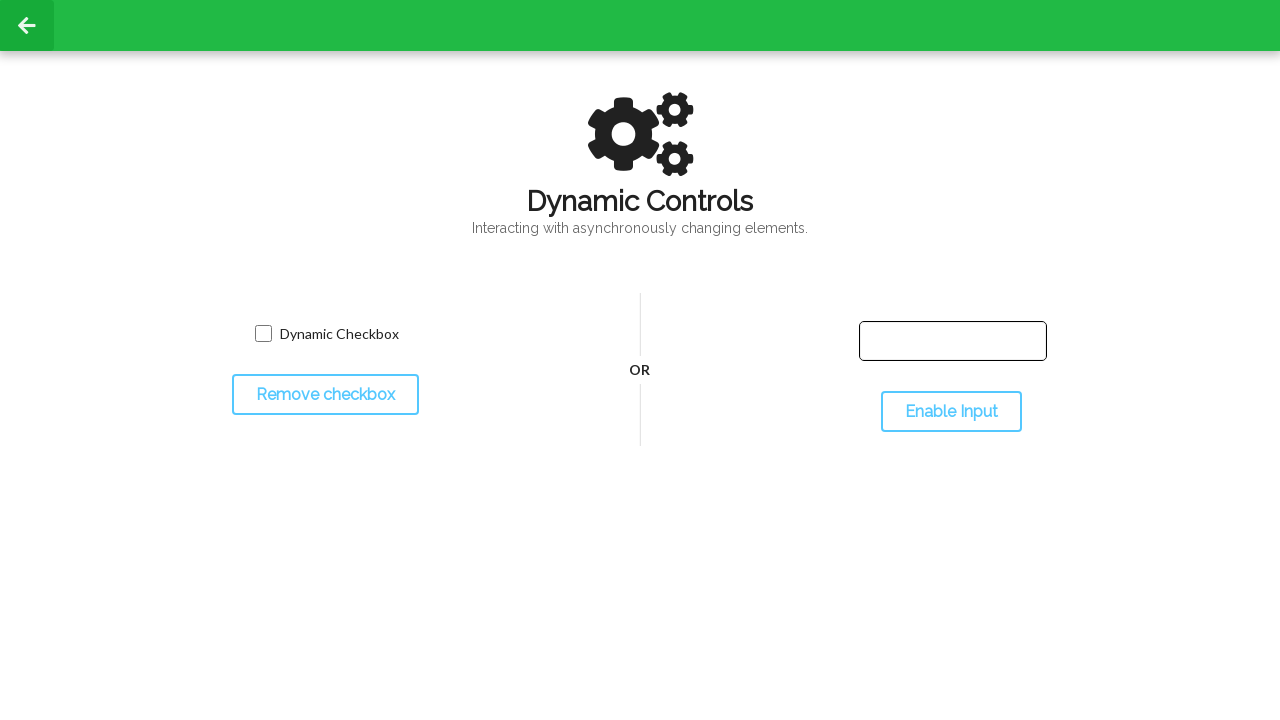

Checked initial enabled state of text field: False
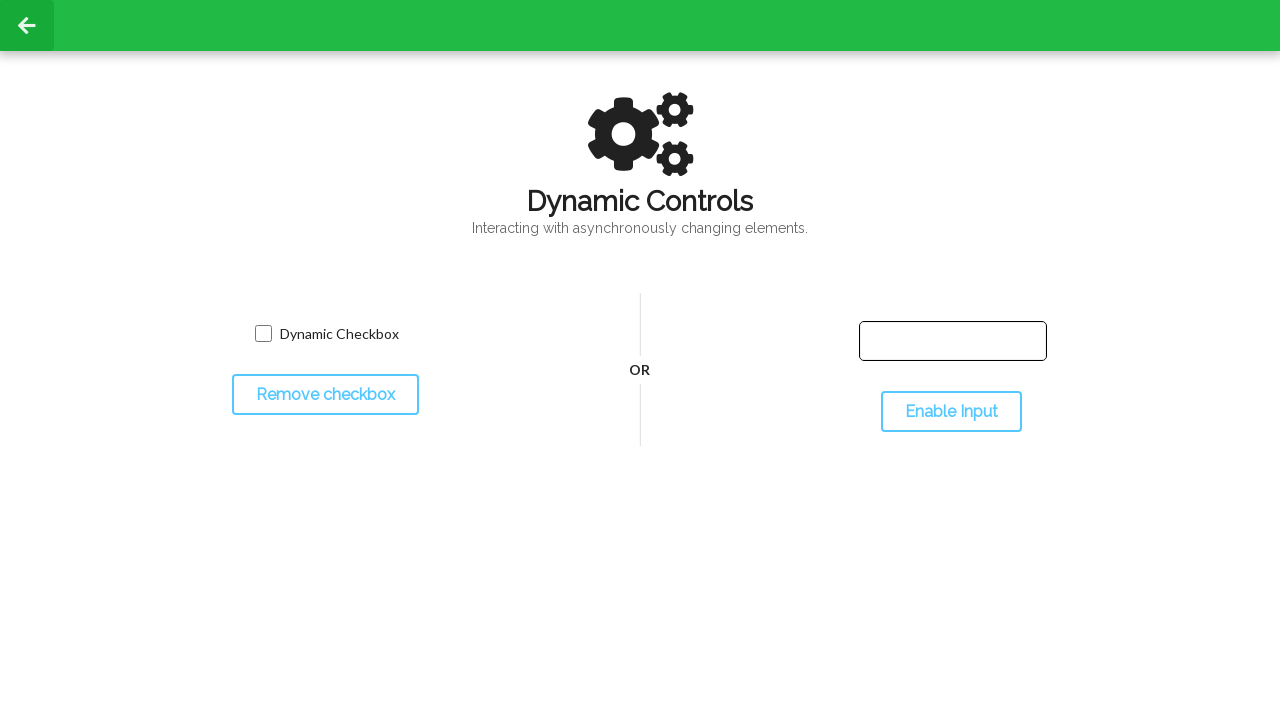

Clicked the toggle button to change input's enabled state at (951, 412) on #toggleInput
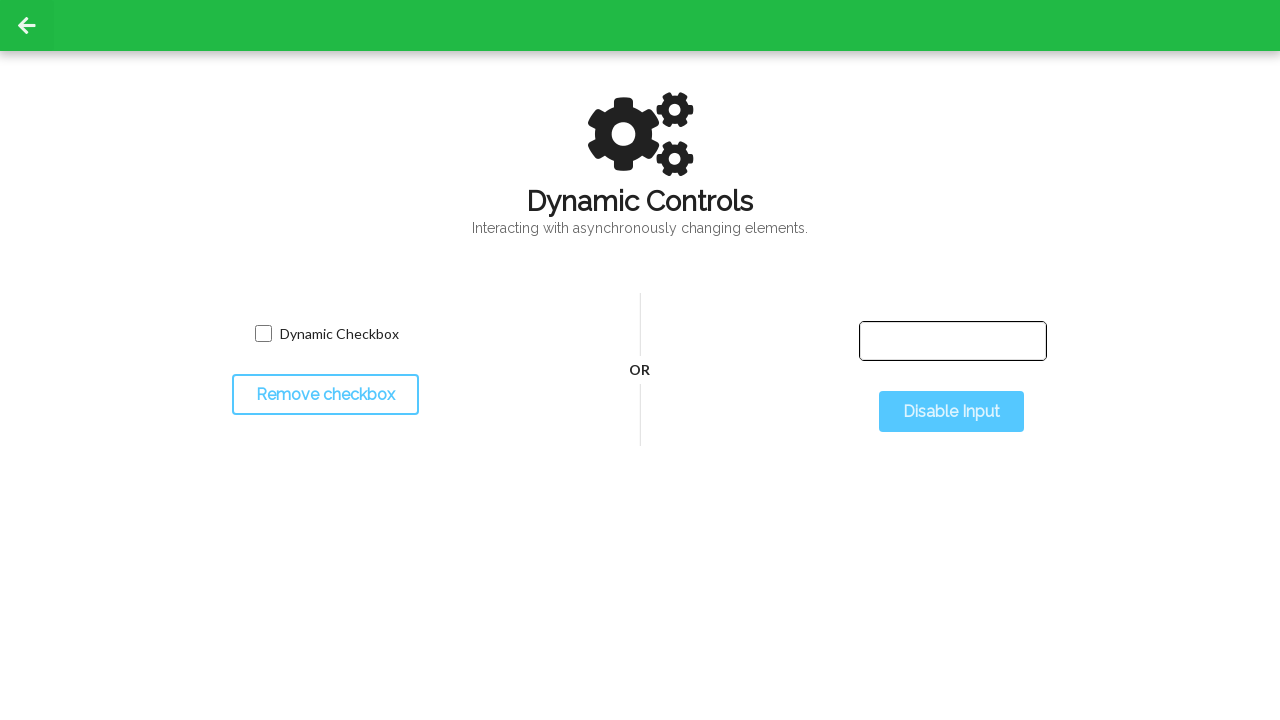

Waited 1000ms for state change to take effect
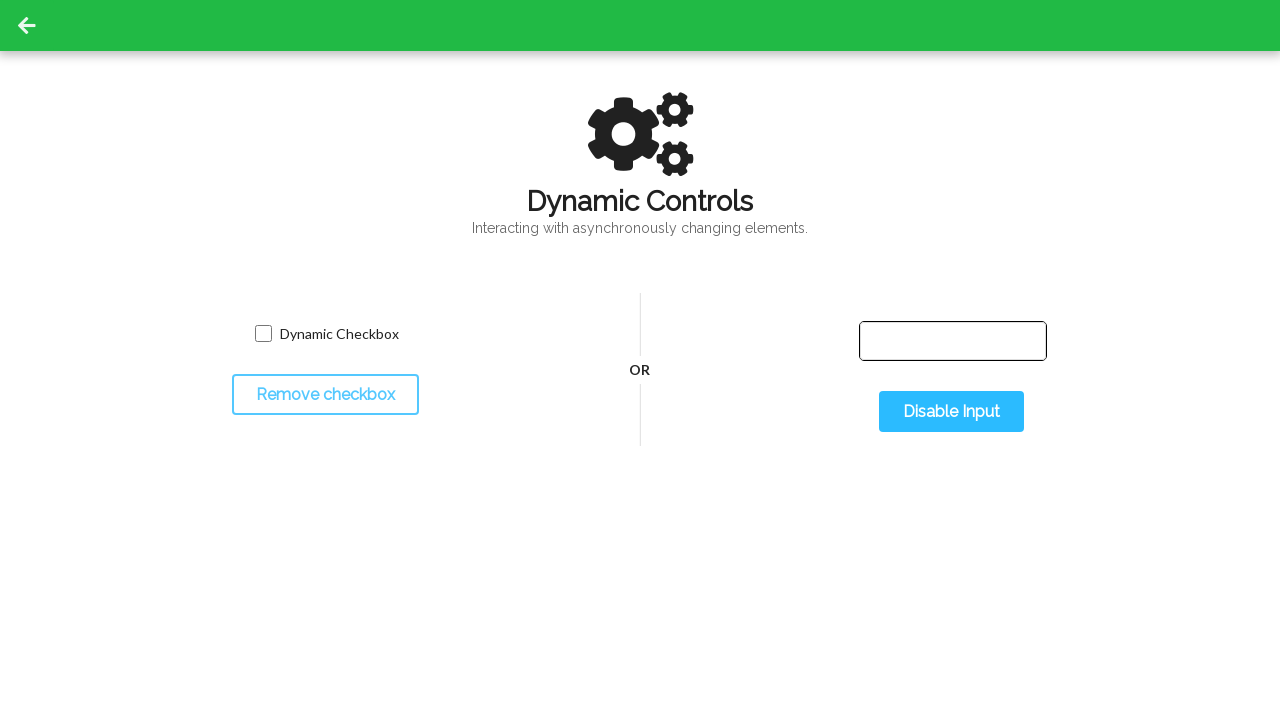

Checked final enabled state of text field: True
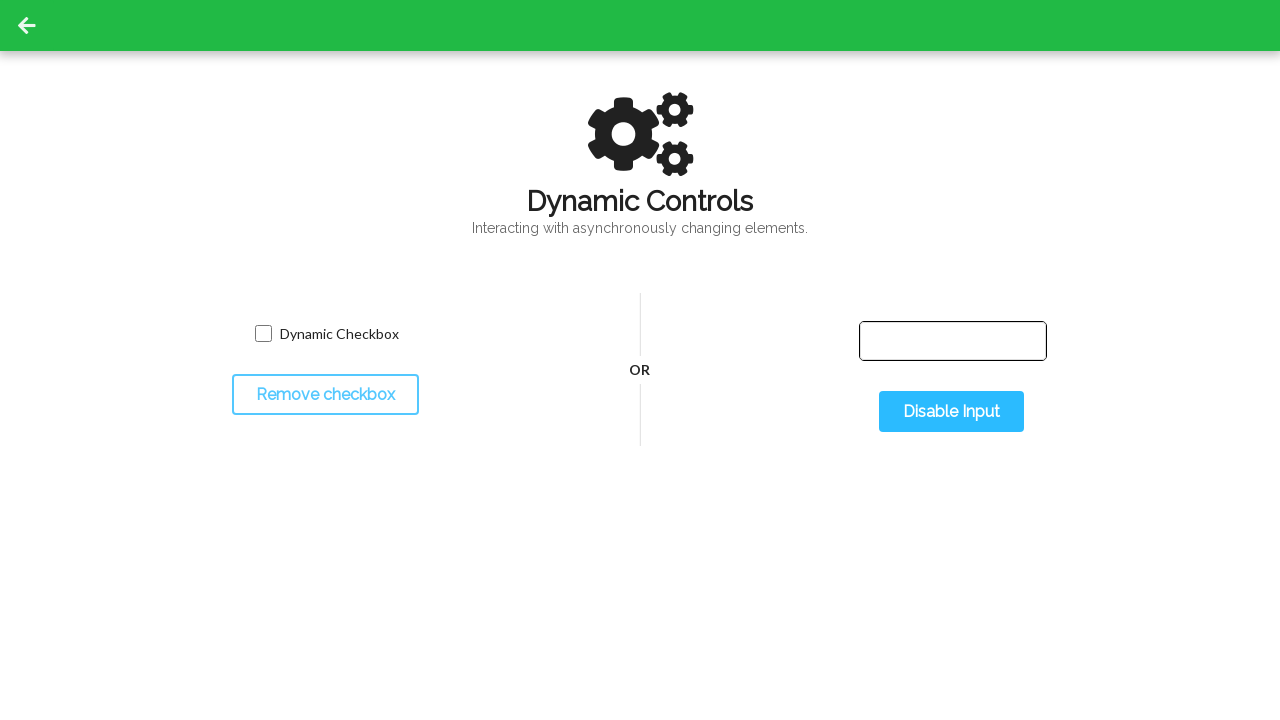

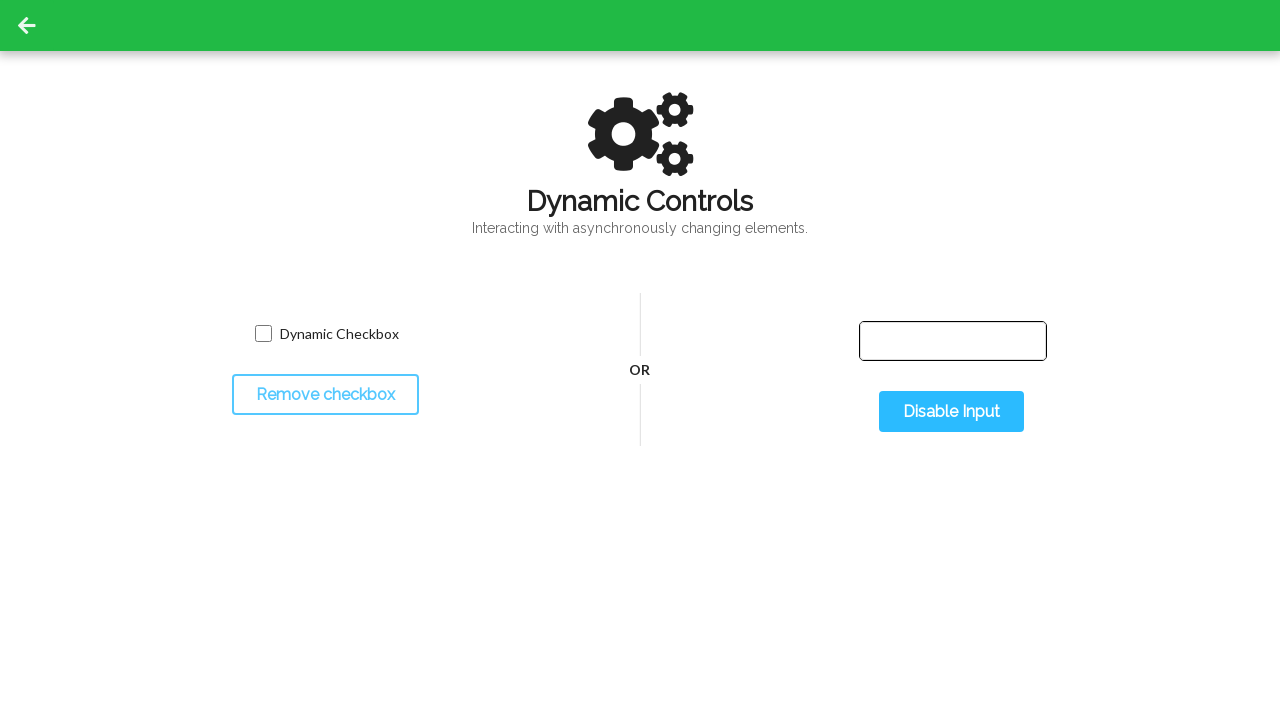